Tests popup window by clicking popup button, handling new window, and closing it

Starting URL: https://testautomationpractice.blogspot.com/

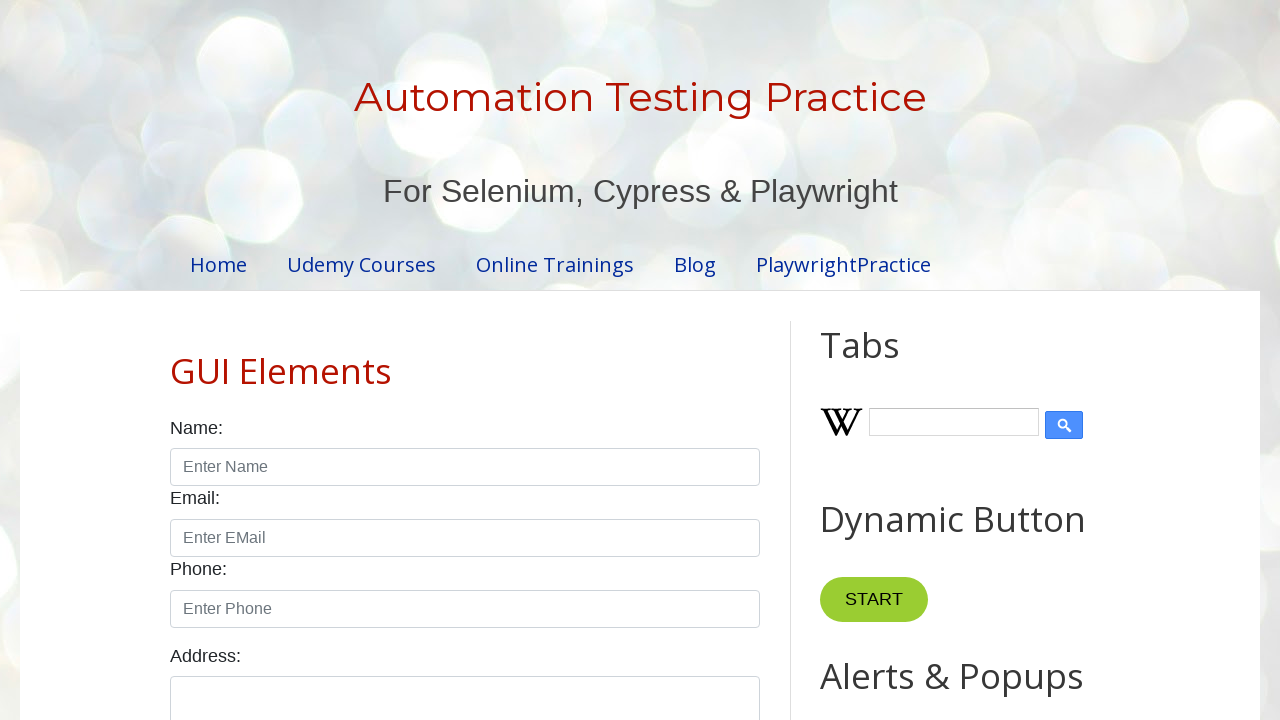

Clicked popup button and popup window opened at (965, 361) on xpath=//button[@id='PopUp']
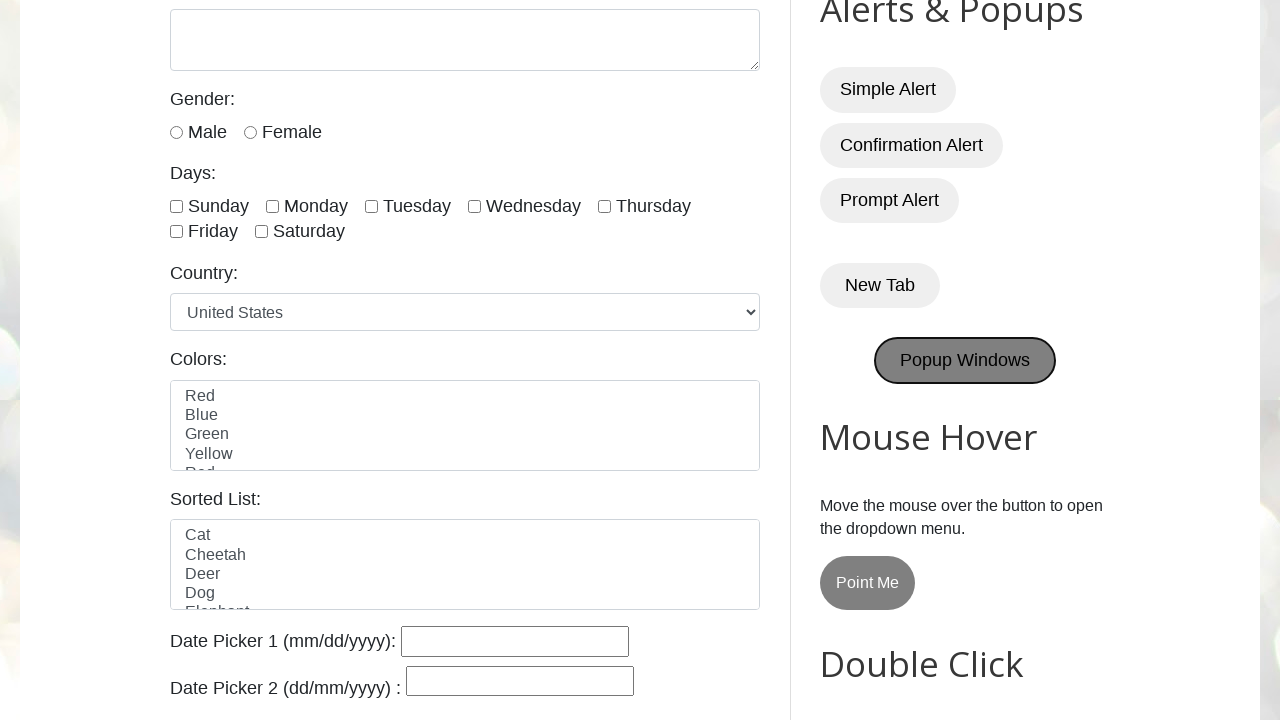

Captured new popup window reference
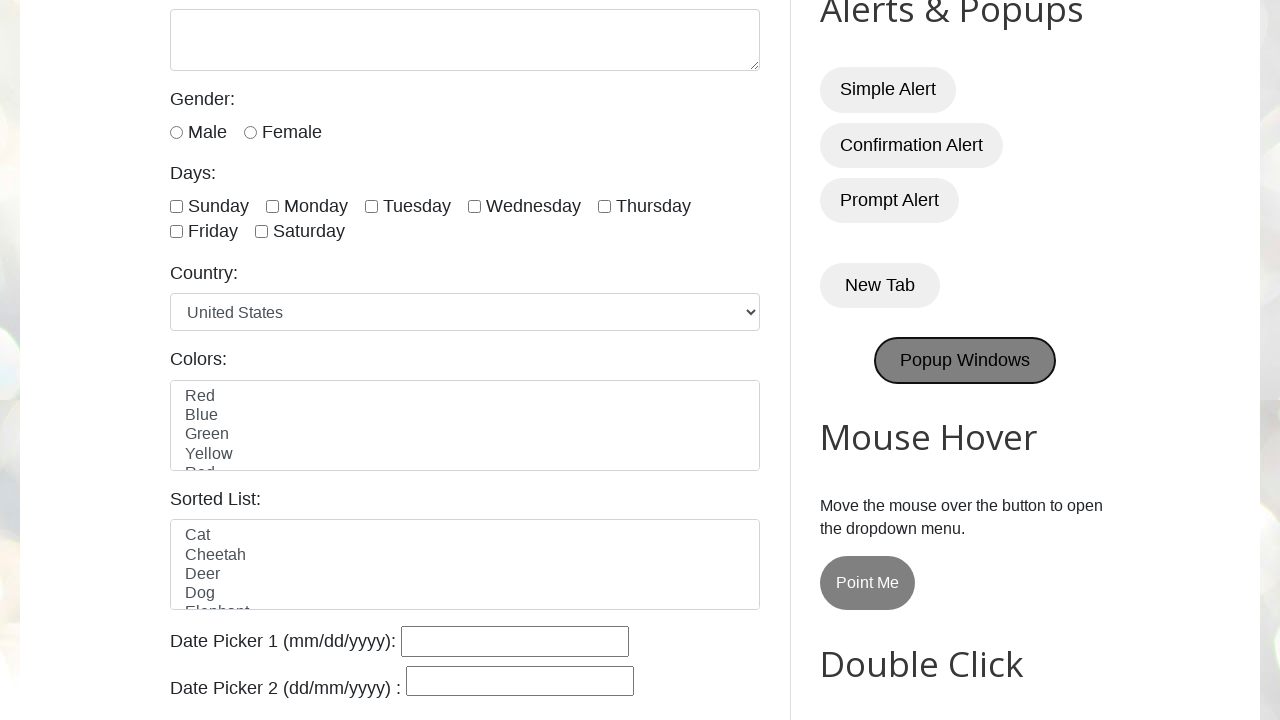

Closed popup window
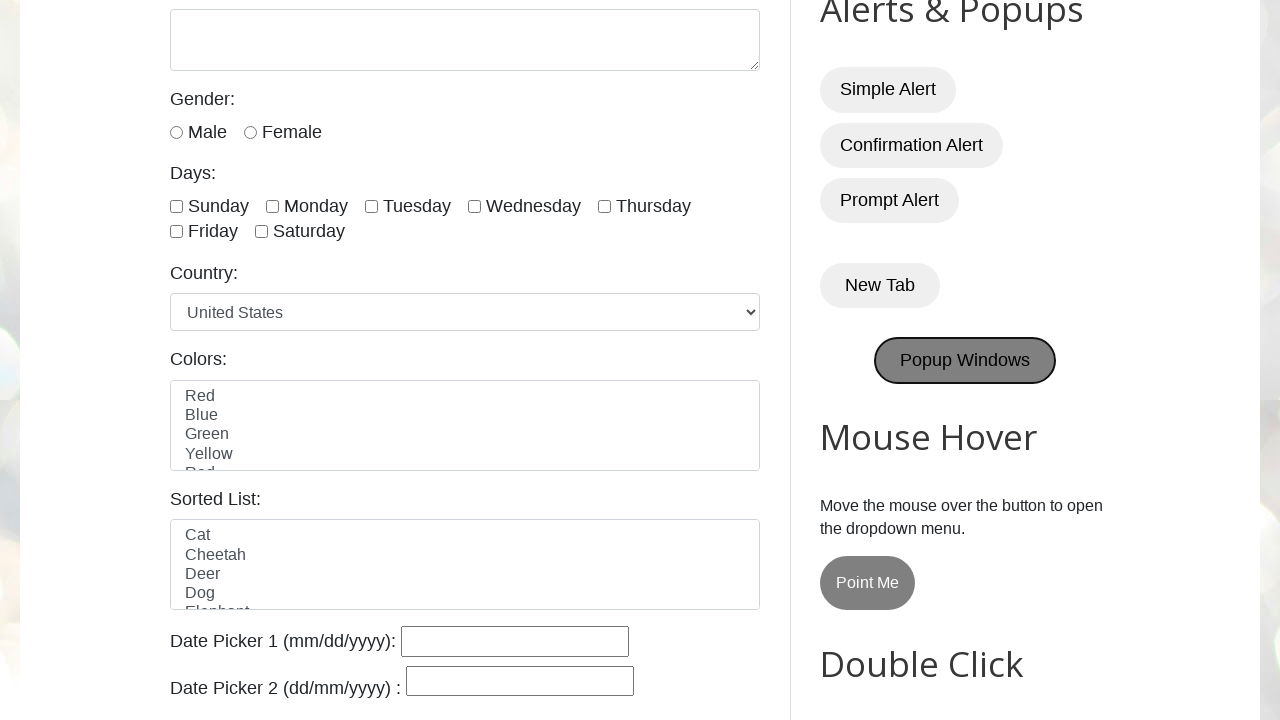

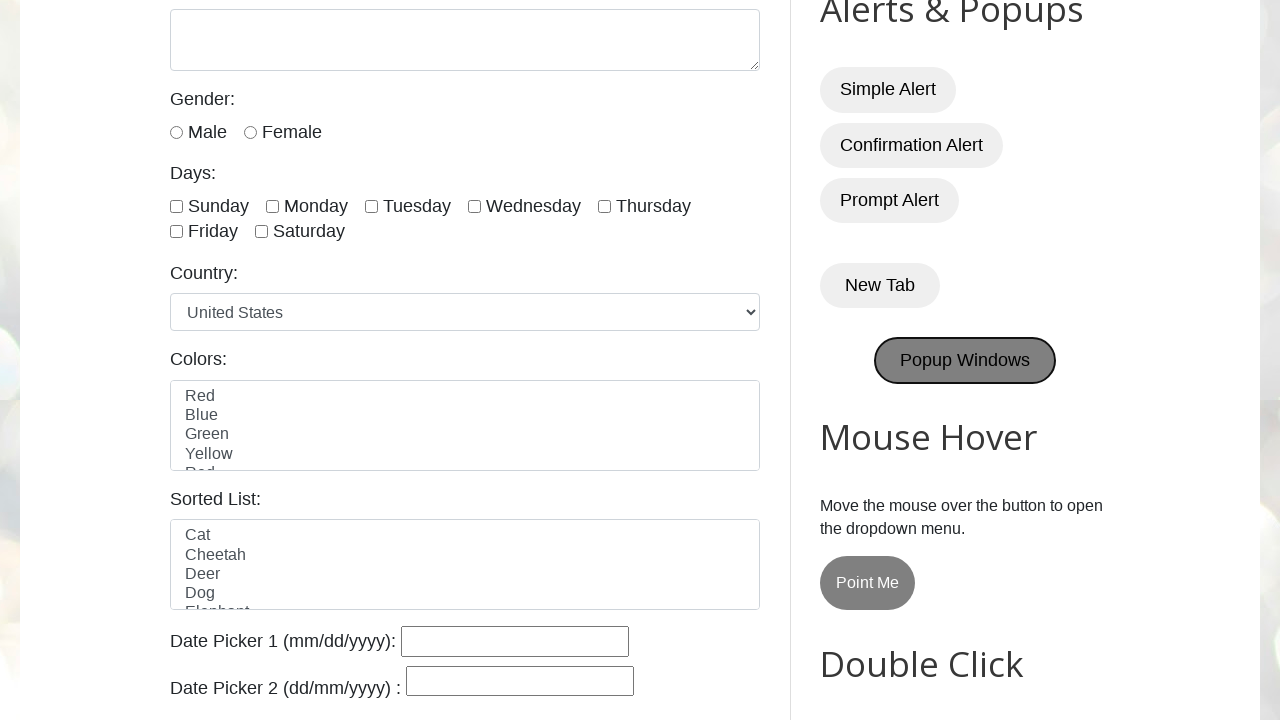